Tests clearing form fields by emptying username, phone, and selecting empty country value to verify empty value handling.

Starting URL: https://osstep.github.io/assertion_tohavevalue

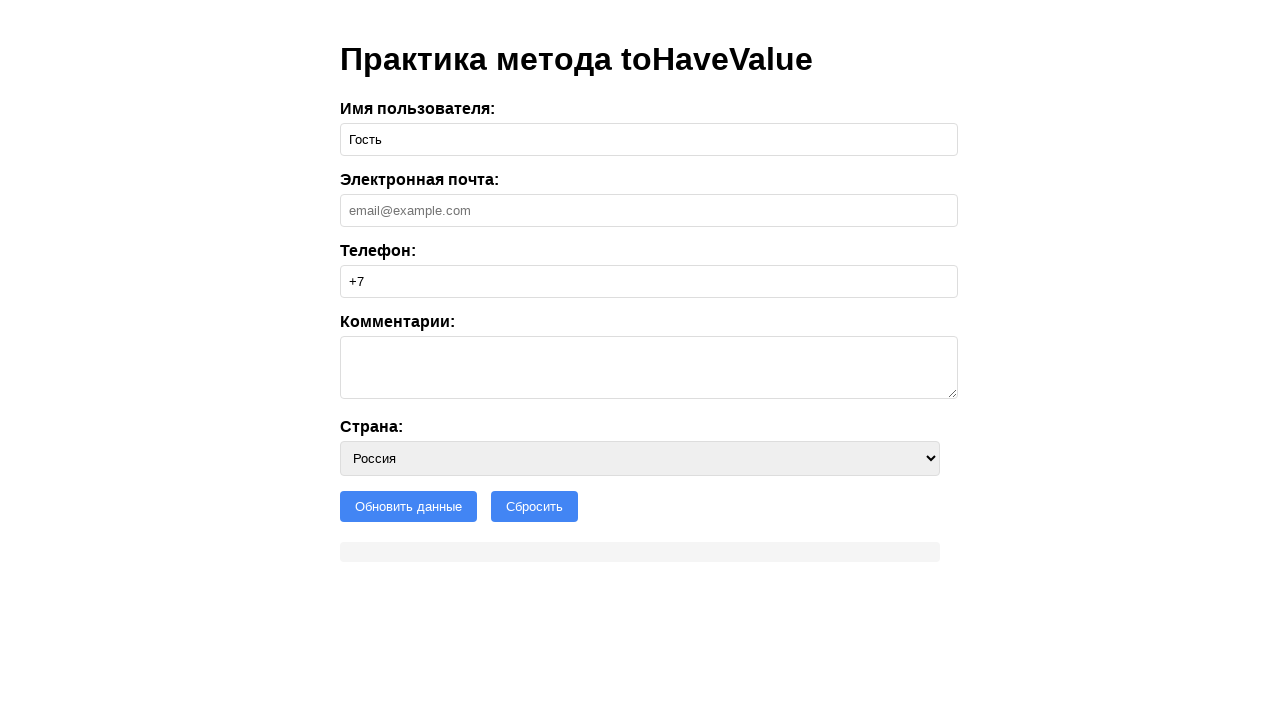

Cleared username field on internal:label="\u0418\u043c\u044f \u043f\u043e\u043b\u044c\u0437\u043e\u0432\u0
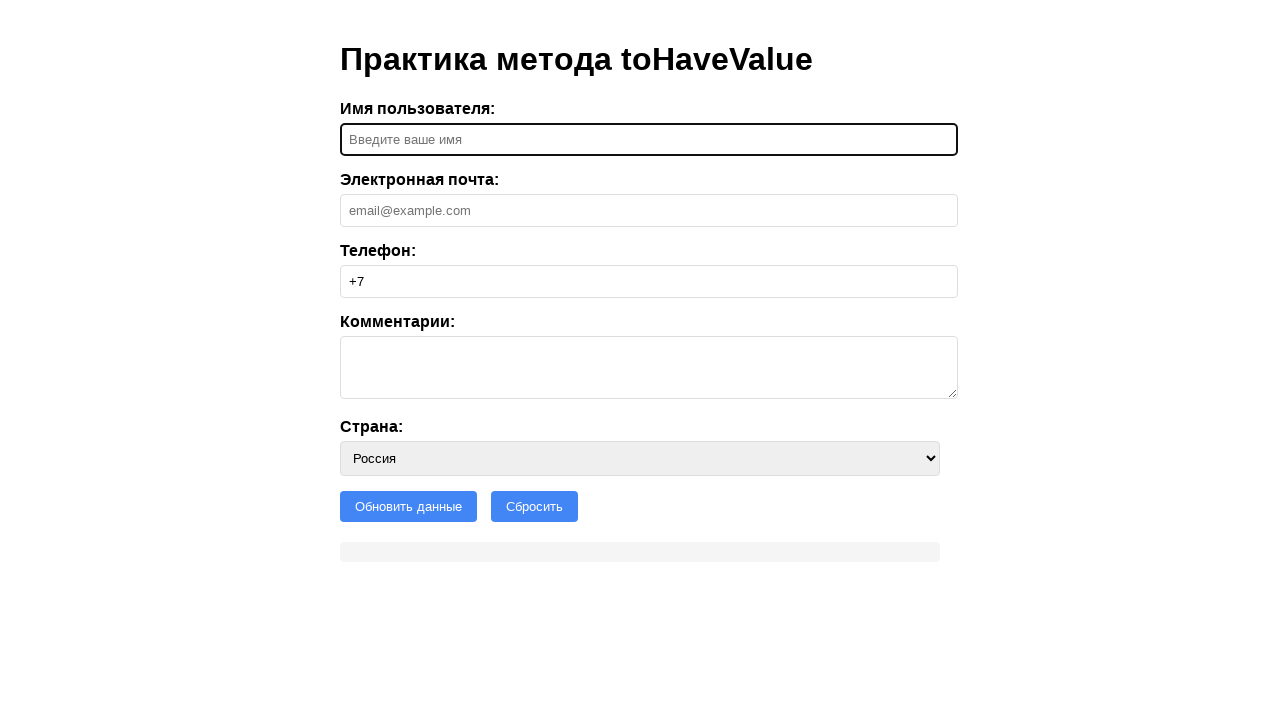

Cleared phone field on internal:label="\u0422\u0435\u043b\u0435\u0444\u043e\u043d"i
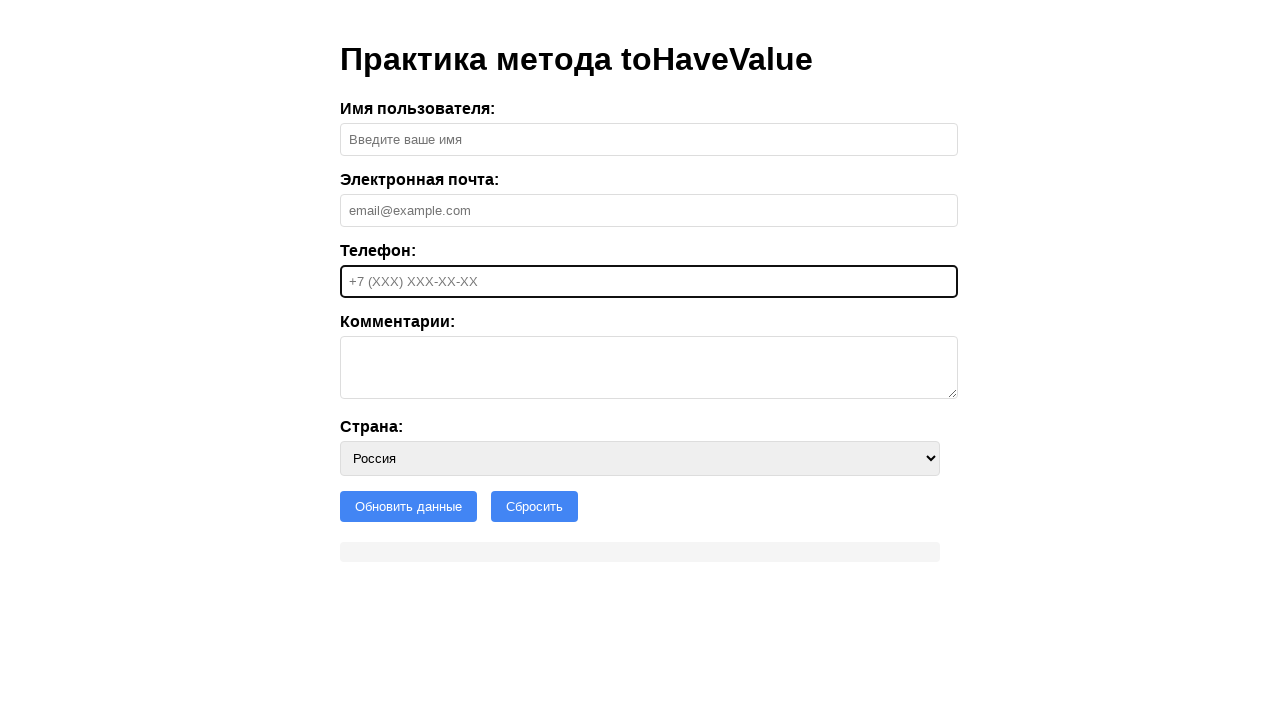

Selected empty value from country dropdown on internal:label="\u0421\u0442\u0440\u0430\u043d\u0430"i
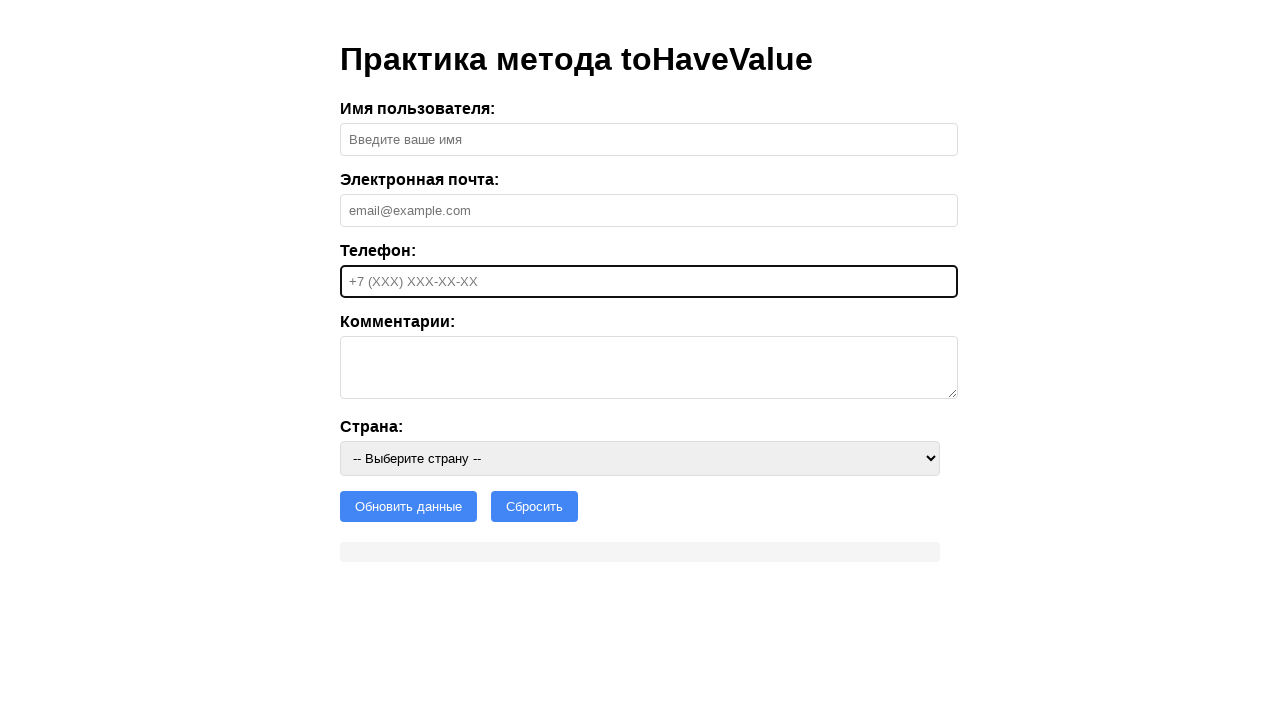

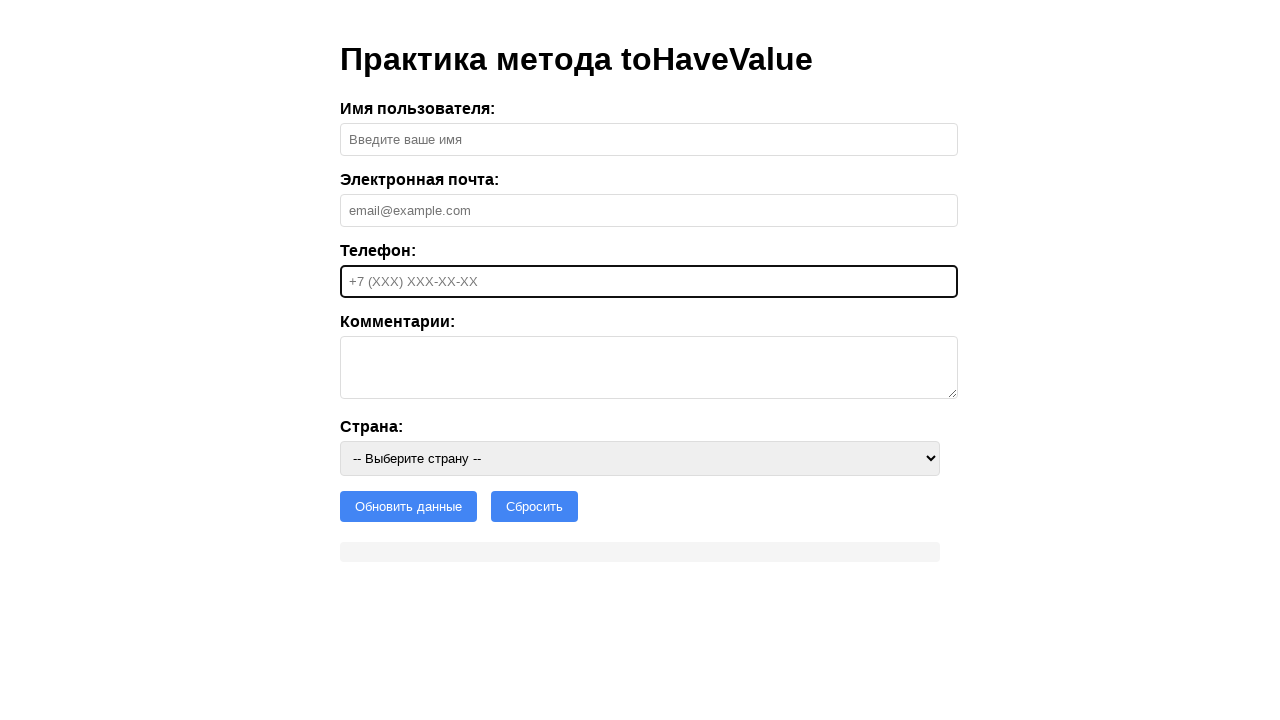